Tests dynamic button interactions by clicking a sequence of buttons that become enabled progressively

Starting URL: https://testpages.herokuapp.com/styled/dynamic-buttons-disabled.html

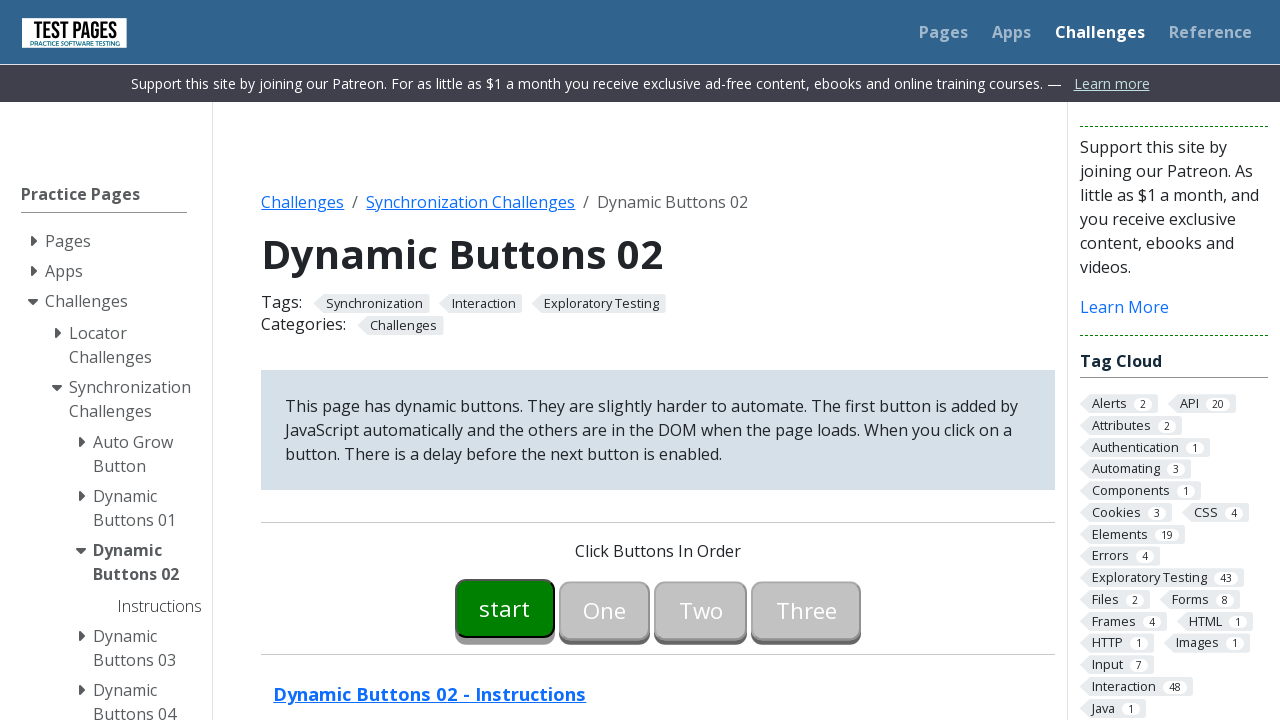

Clicked start button (button00) to begin the sequence at (505, 608) on button#button00
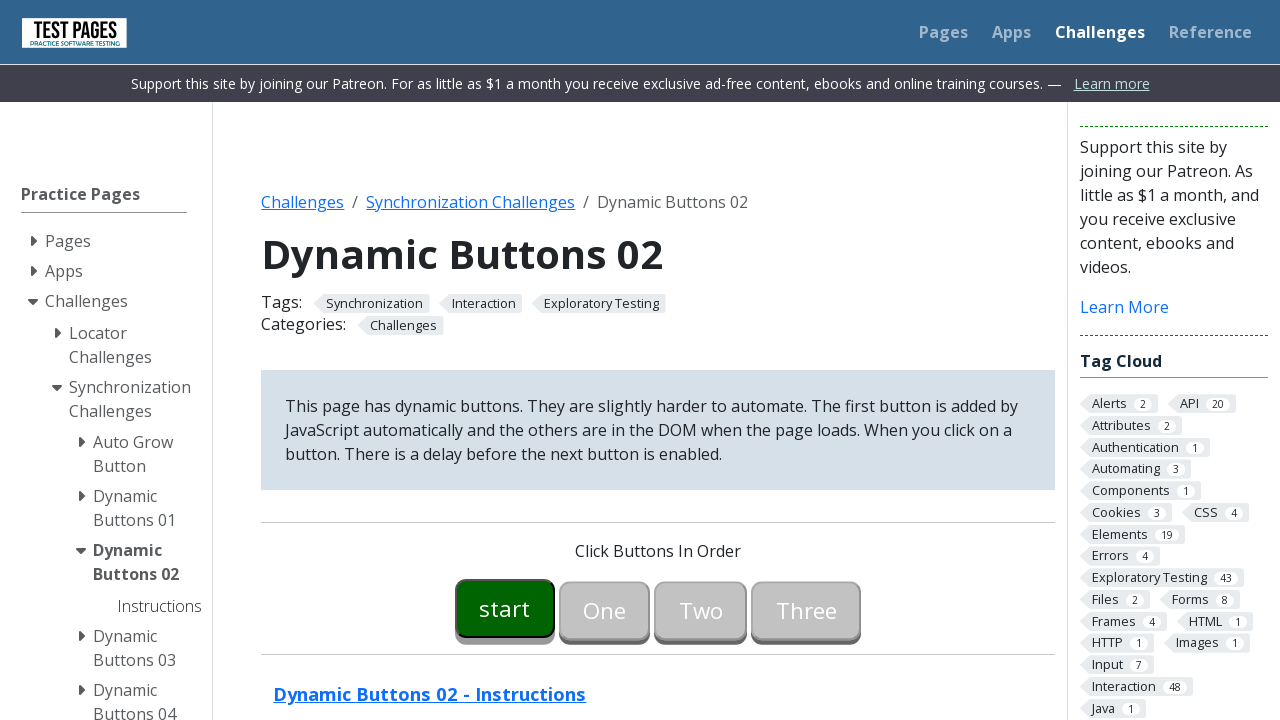

First button (button01) became enabled
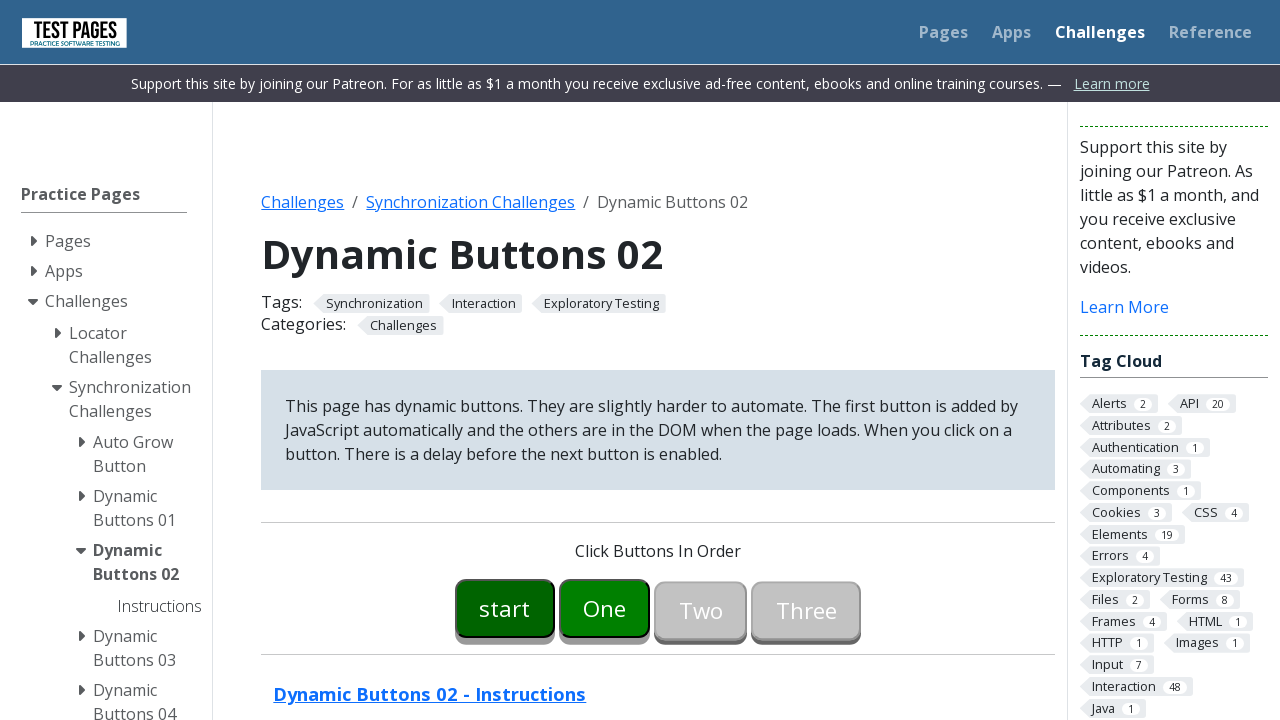

Clicked first button (button01) at (605, 608) on button#button01
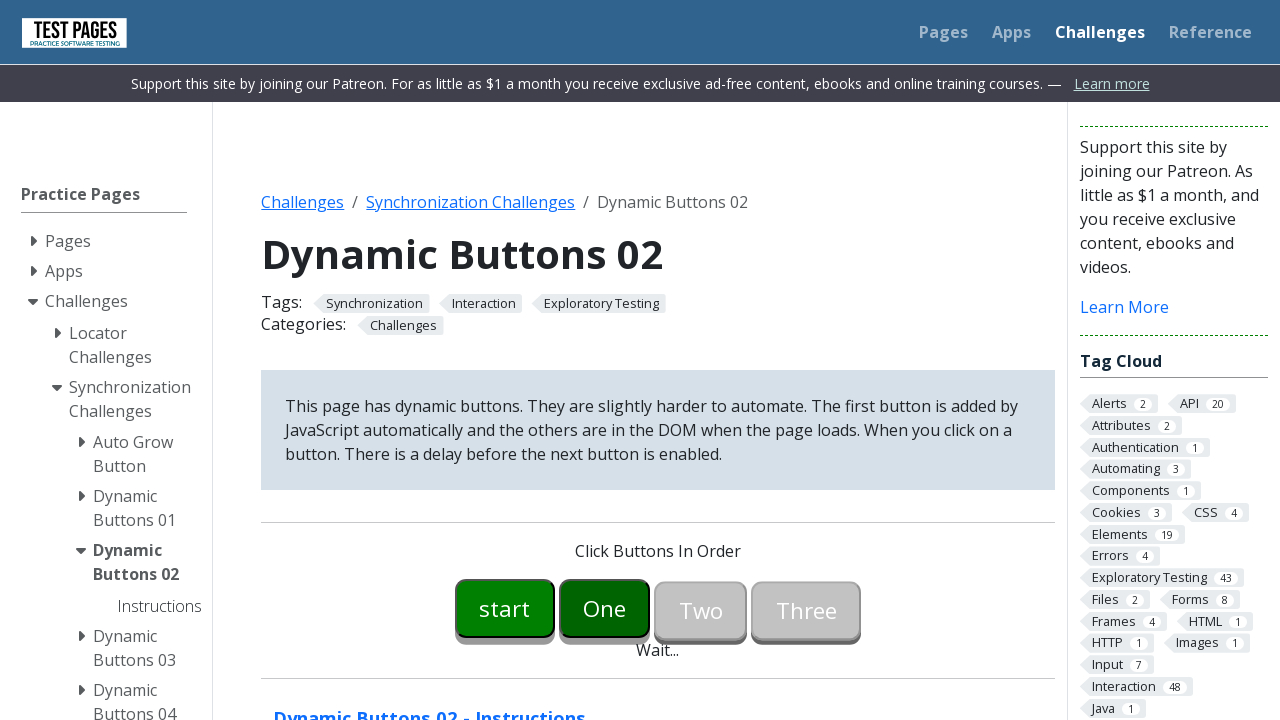

Second button (button02) became enabled
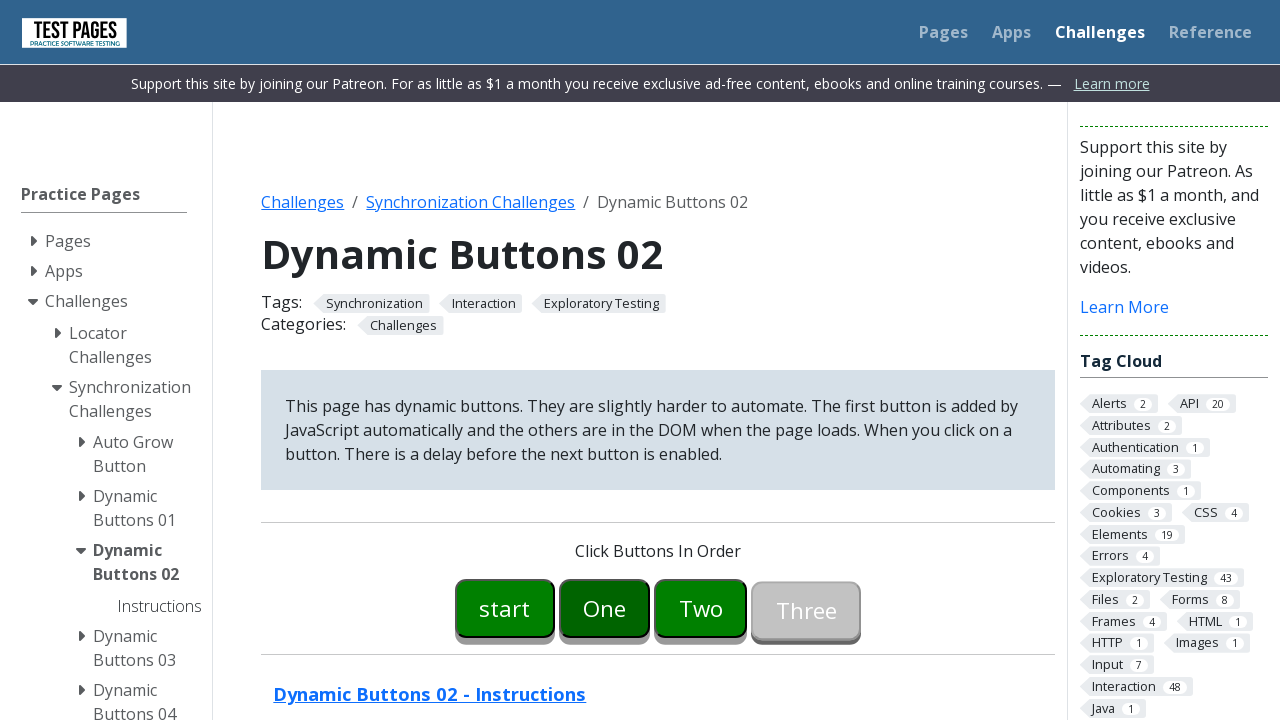

Clicked second button (button02) at (701, 608) on button#button02
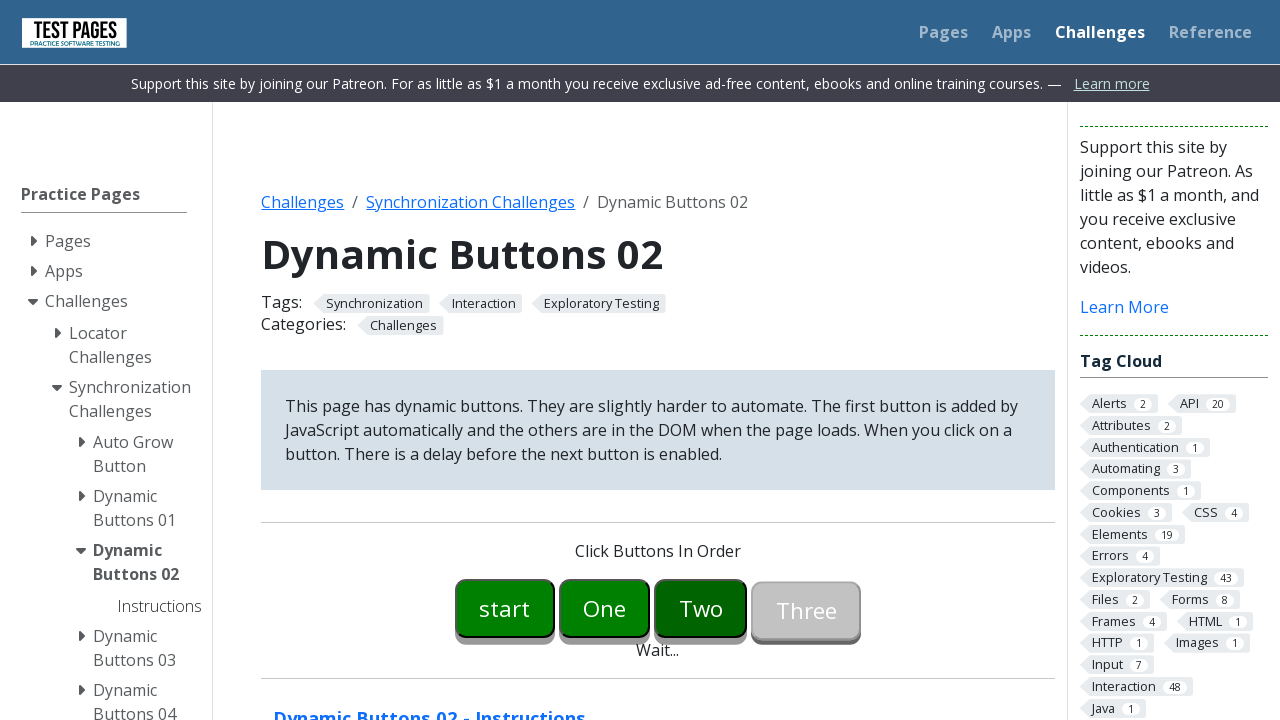

Third button (button03) became enabled
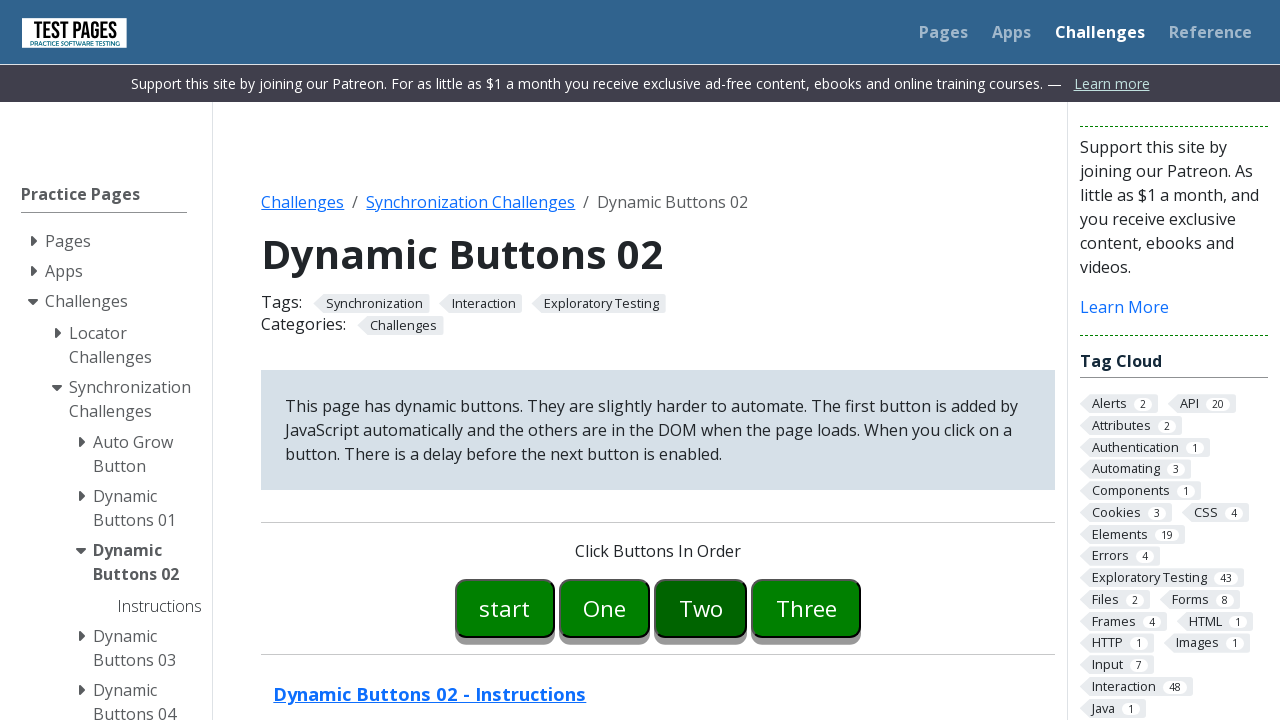

Clicked third button (button03) at (806, 608) on button#button03
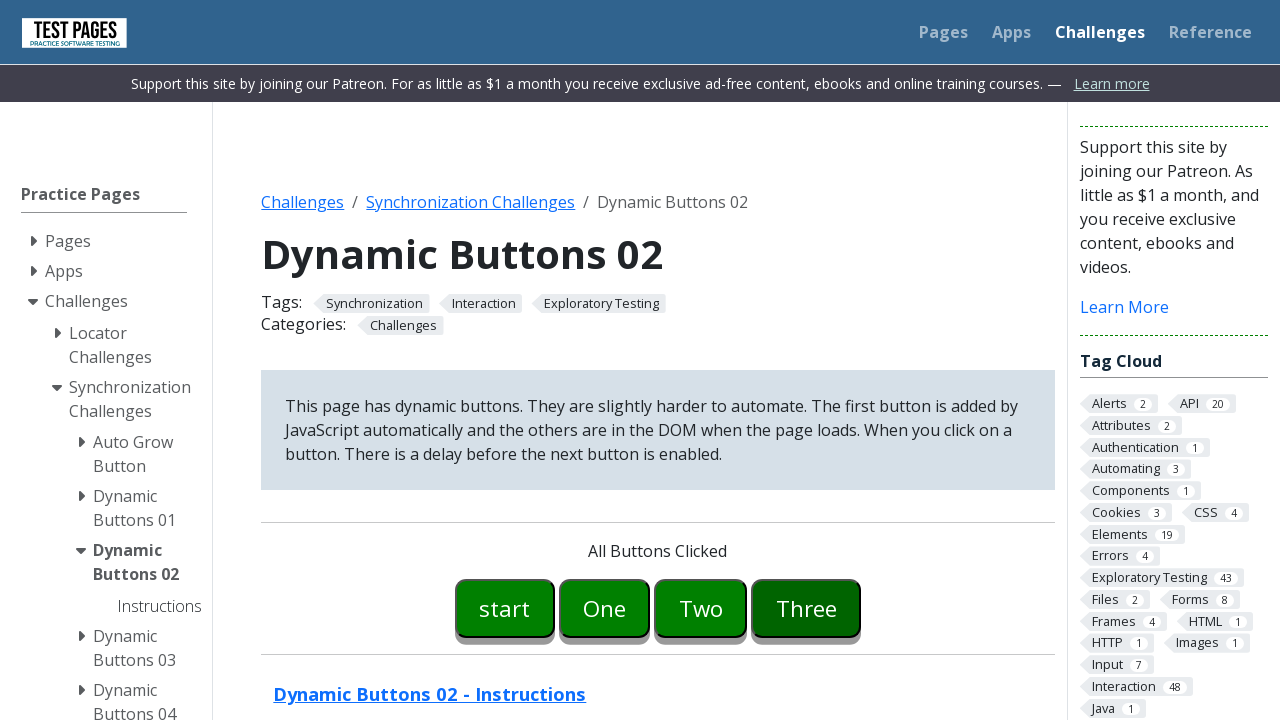

Completion message 'All Buttons Clicked' appeared
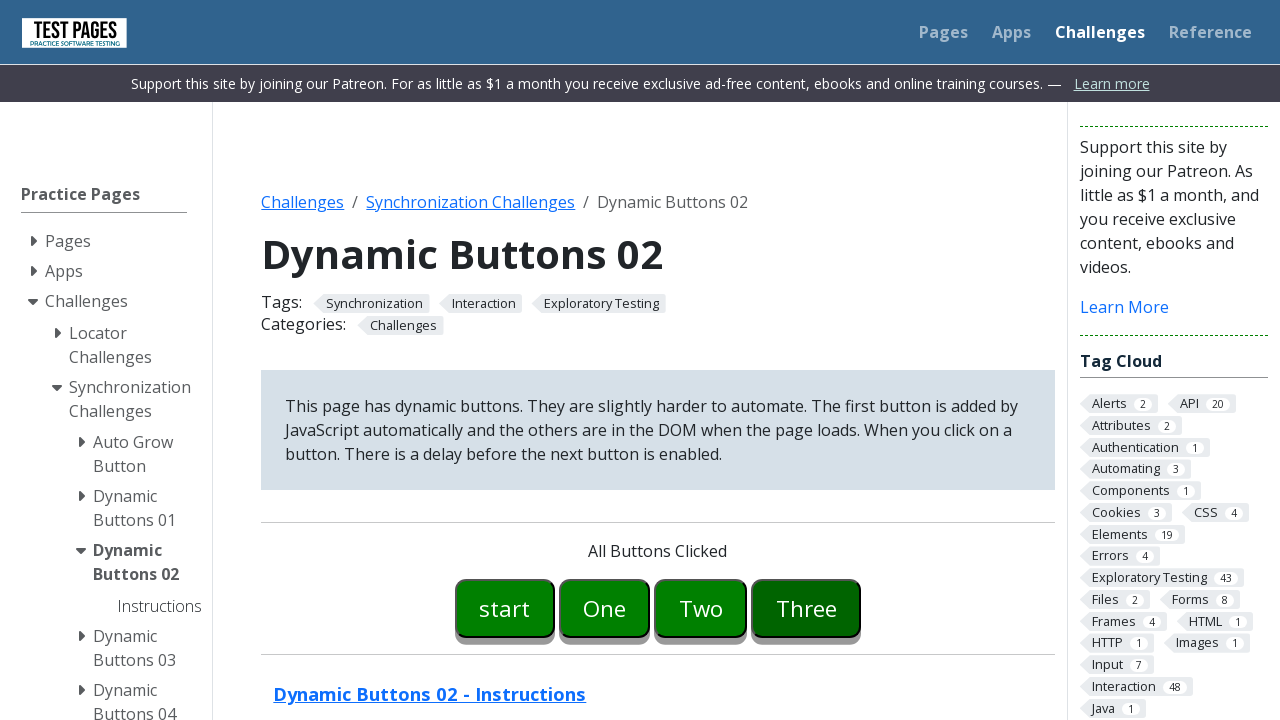

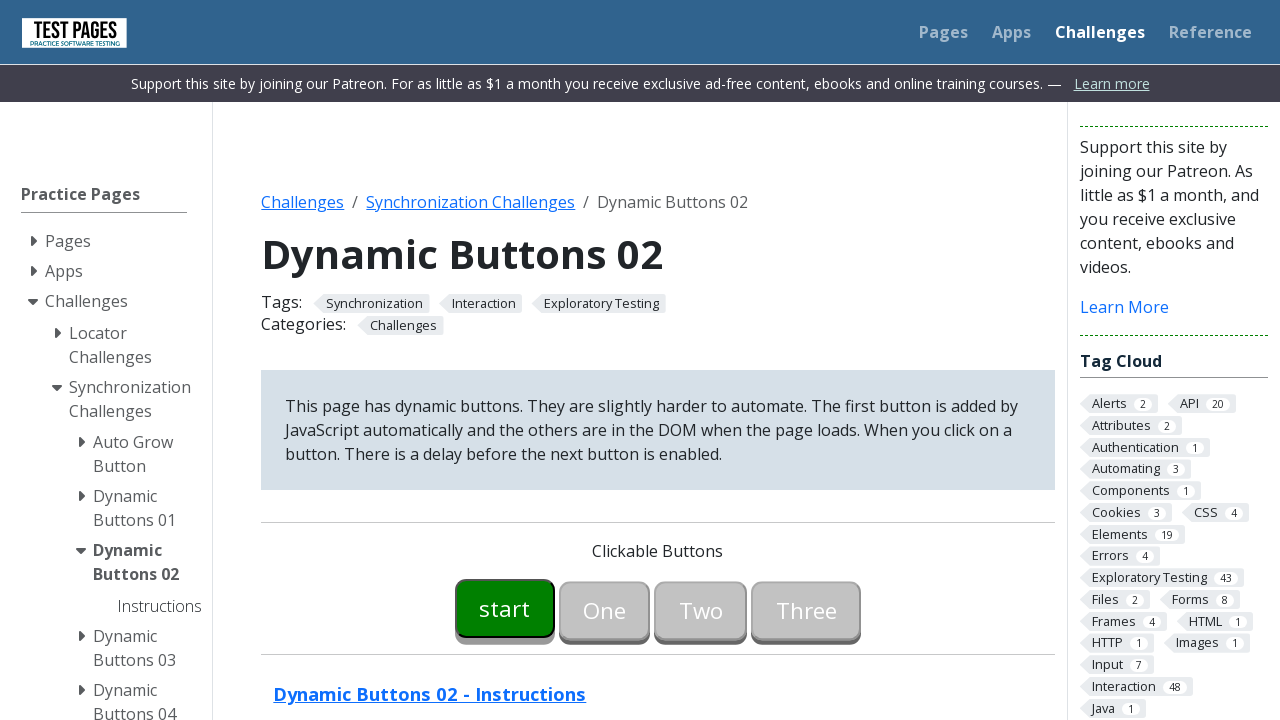